Tests double-click functionality on a button element on a test automation practice page

Starting URL: https://testautomationpractice.blogspot.com

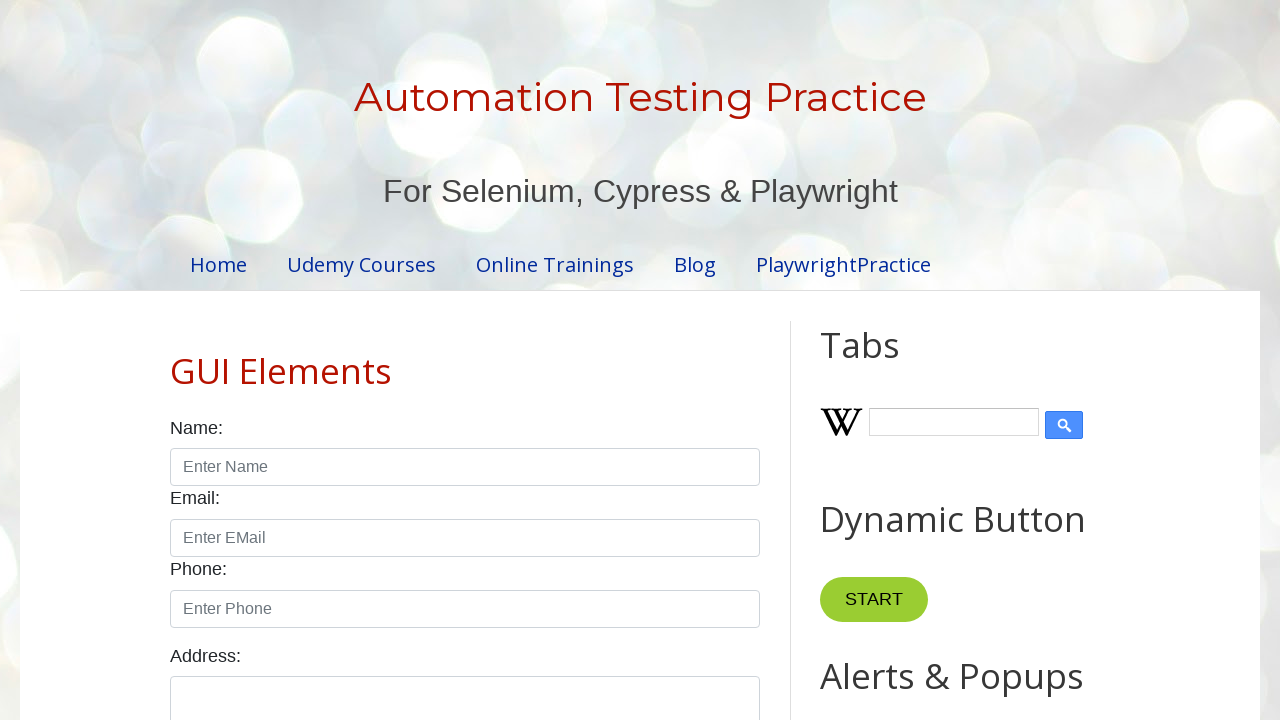

Navigated to test automation practice page
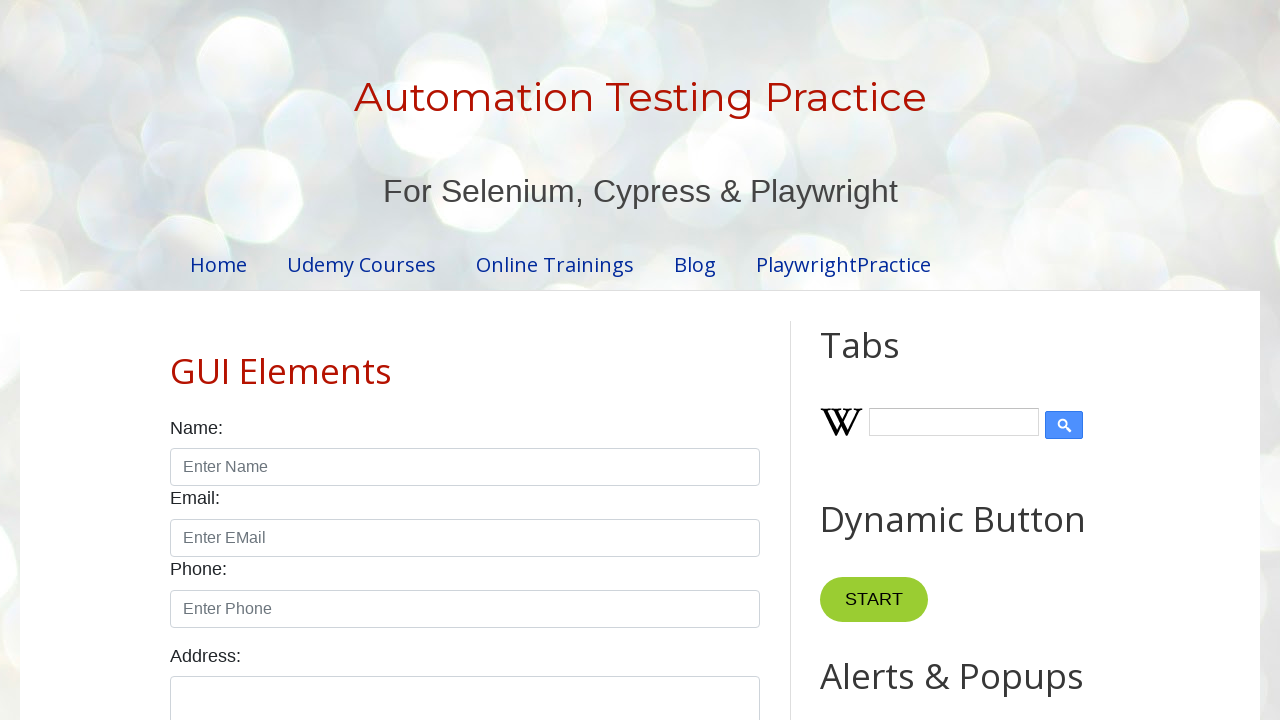

Double-clicked button with ondblclick handler at (885, 360) on button[ondblclick='myFunction1()']
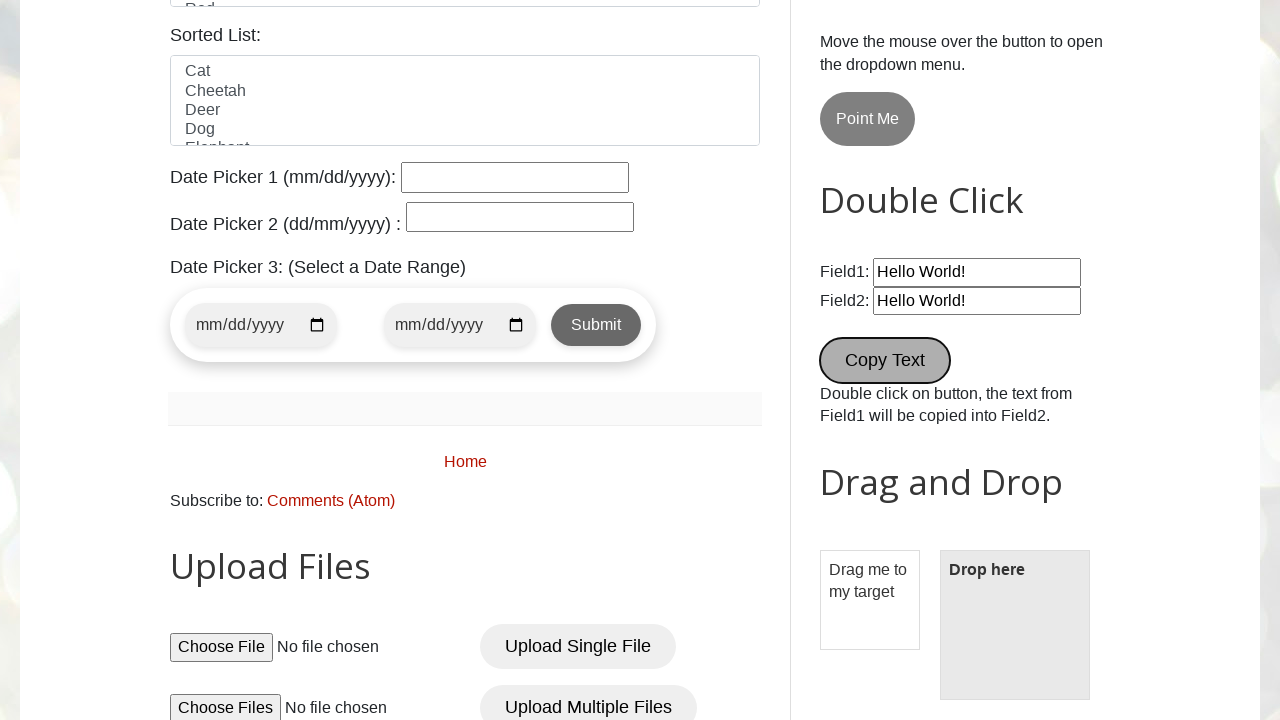

Waited 1 second to observe double-click result
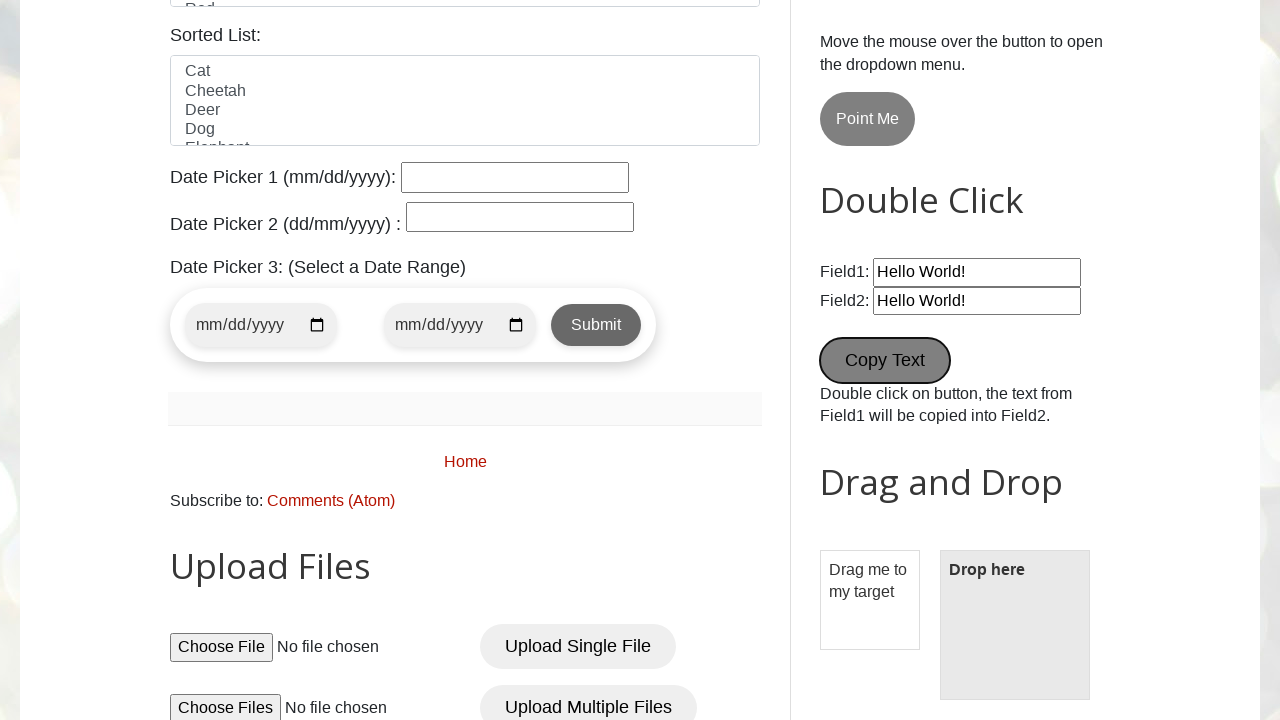

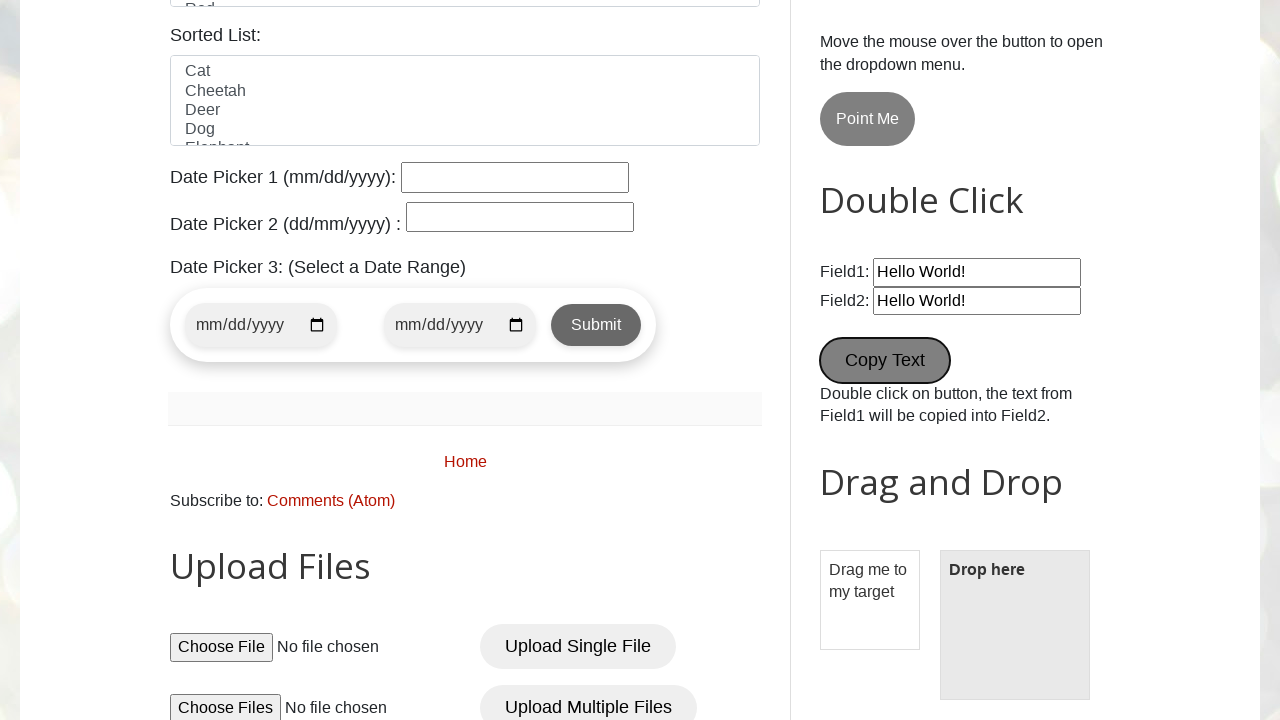